Tests keyboard events by performing select all, copy, and paste operations between two text editor areas on a text comparison tool. It simulates Ctrl+A, Ctrl+C in the first editor and Ctrl+A, Ctrl+V in the second editor.

Starting URL: https://extendsclass.com/text-compare.html

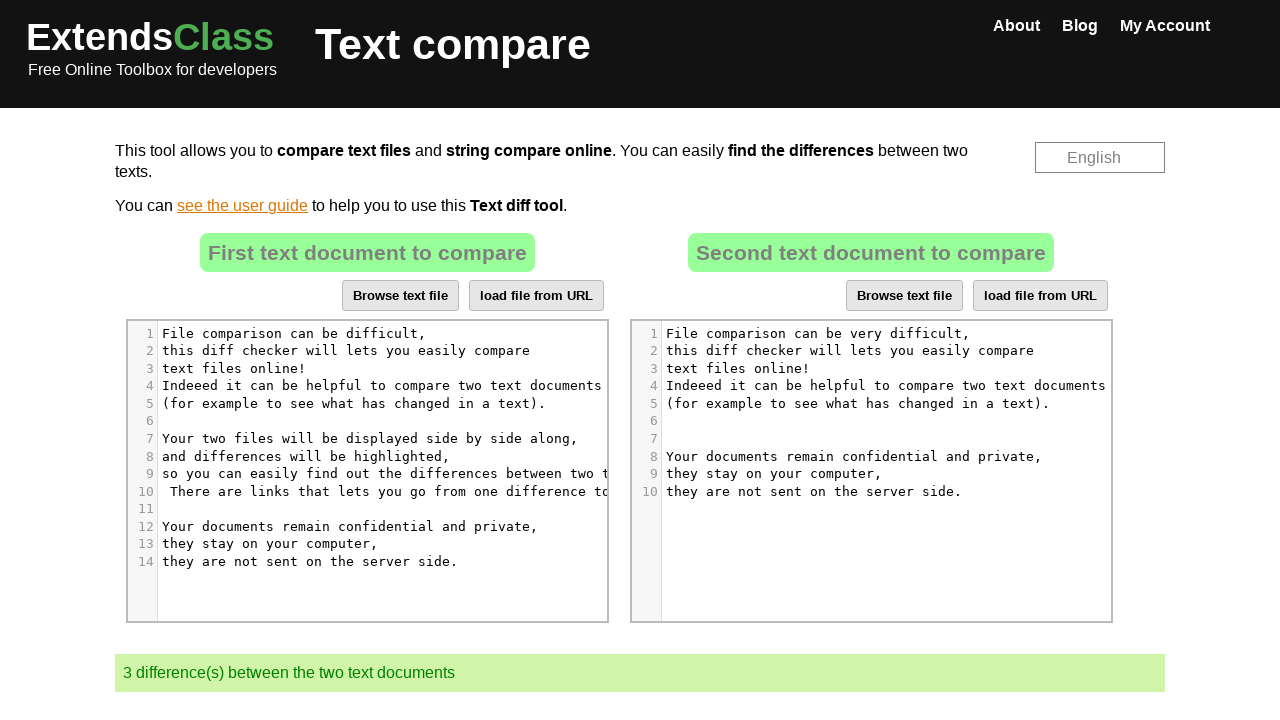

Waited for page to fully load (networkidle state)
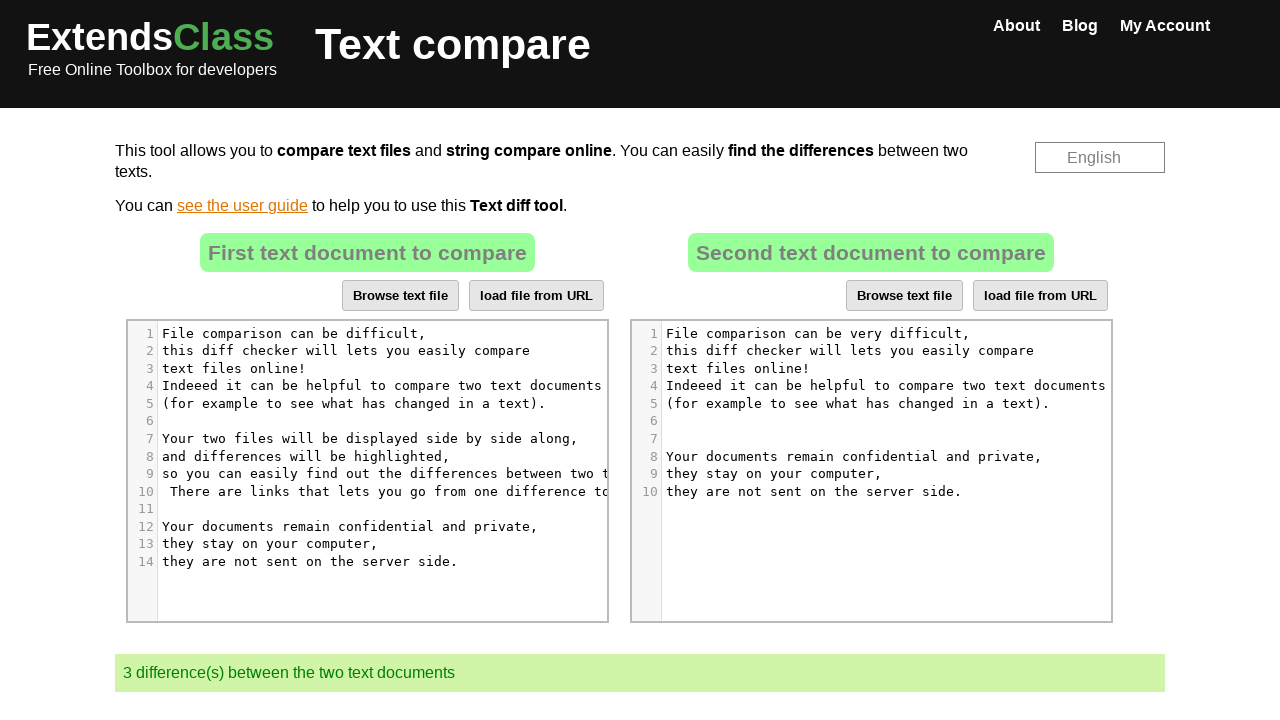

Clicked on first text editor at (391, 448) on #dropZone .CodeMirror-code
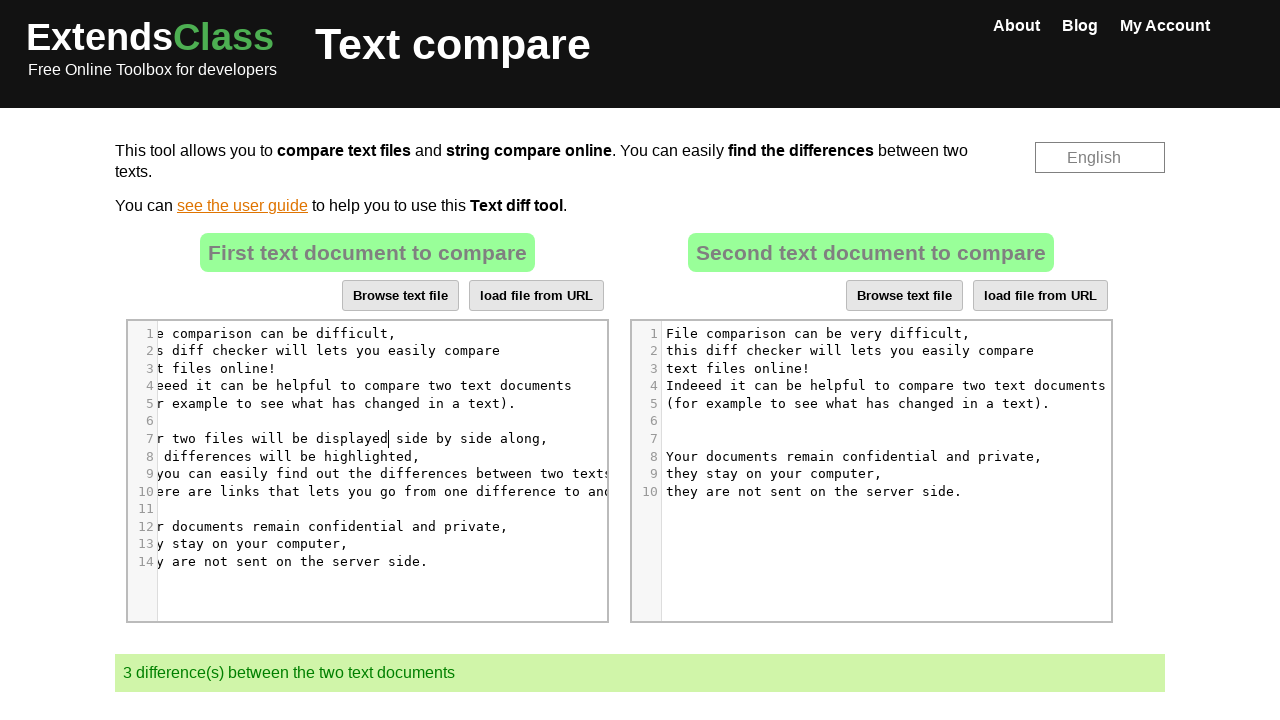

Pressed Ctrl+A to select all text in first editor
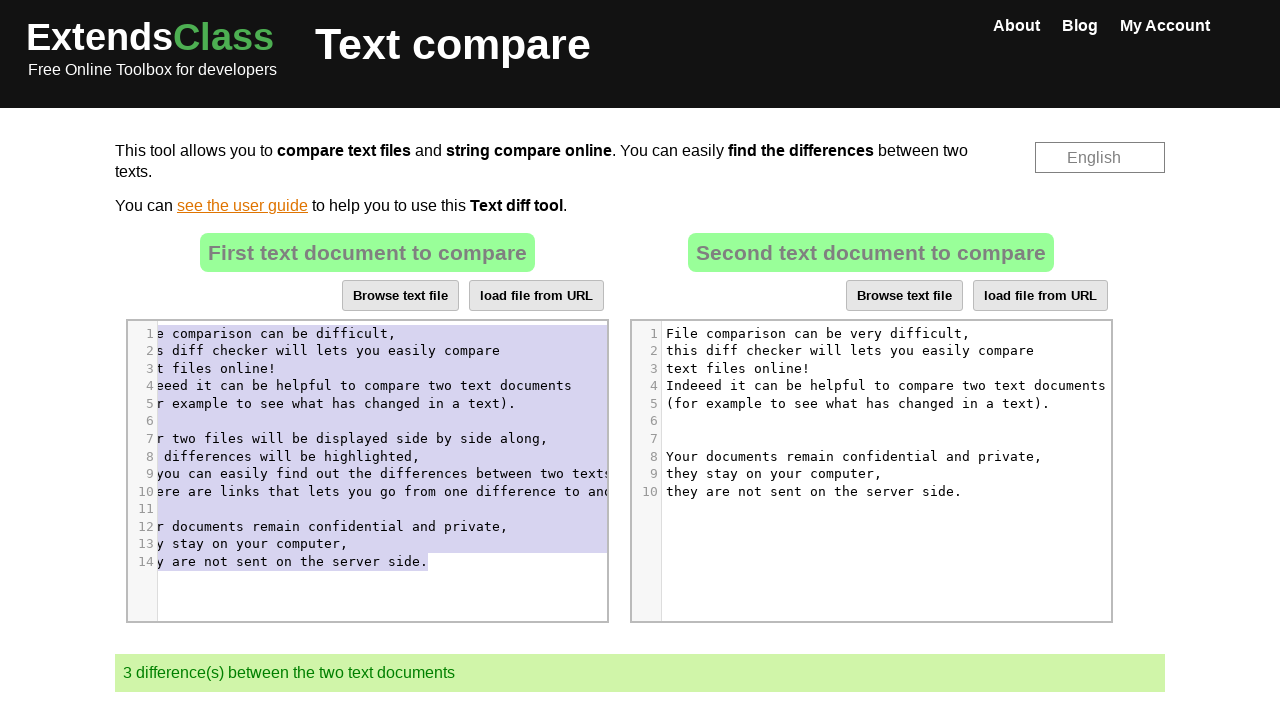

Pressed Ctrl+C to copy selected text from first editor
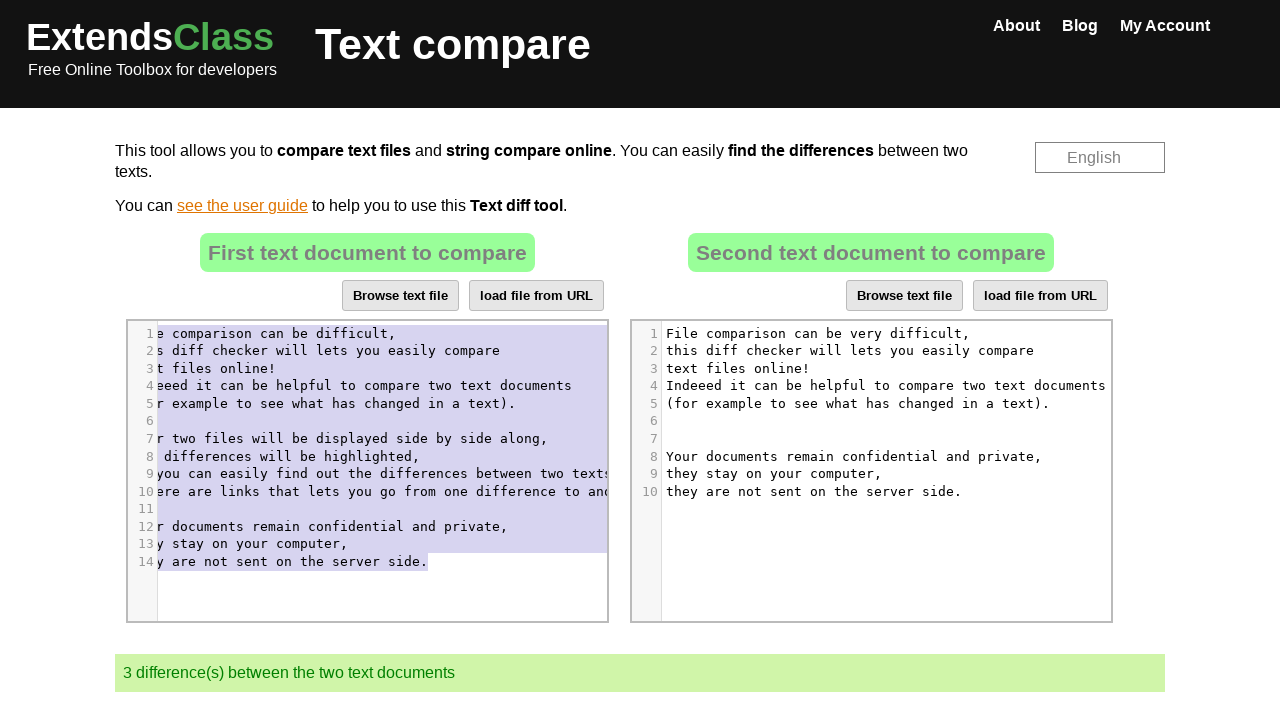

Clicked on second text editor at (883, 412) on #dropZone2 .CodeMirror-code
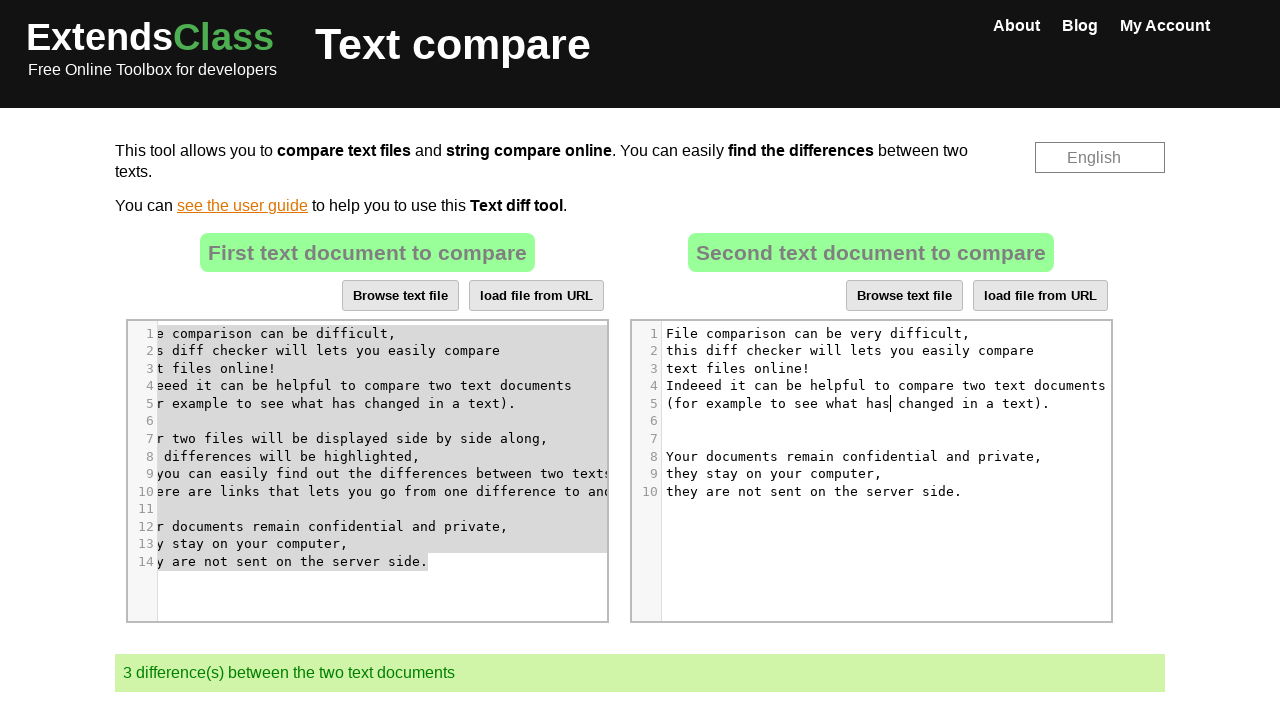

Pressed Ctrl+A to select all text in second editor
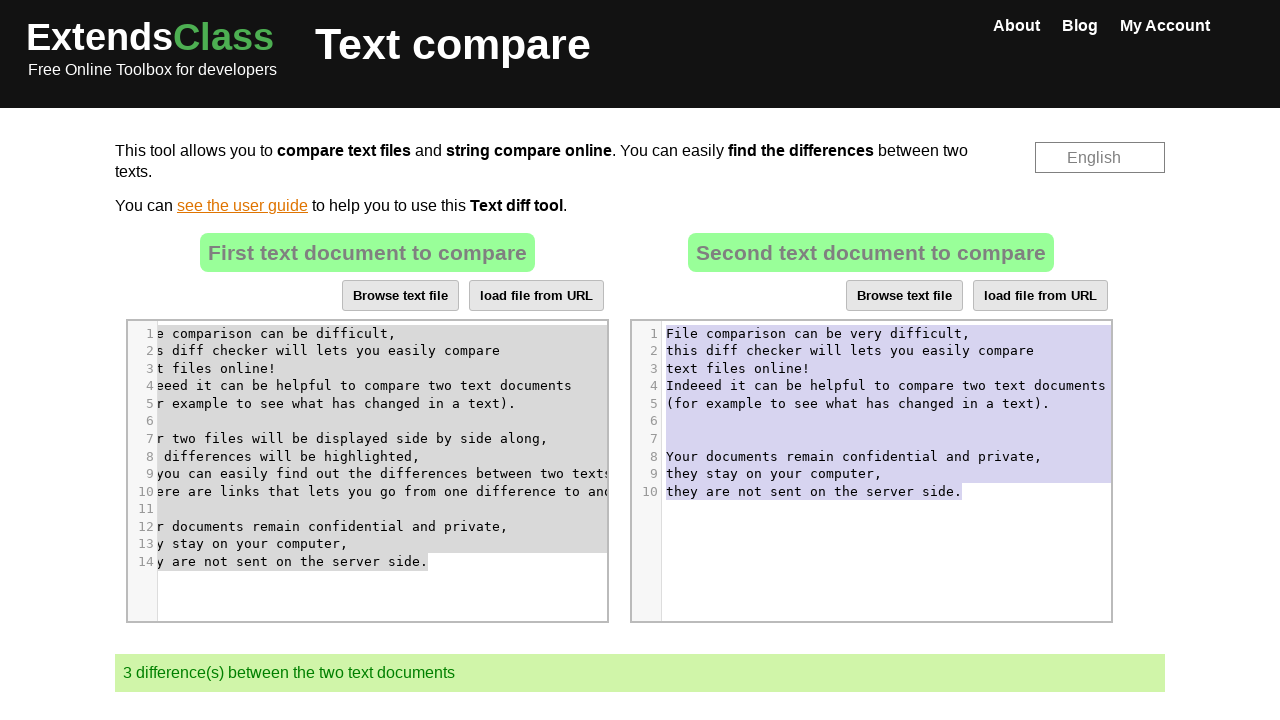

Pressed Ctrl+V to paste copied text into second editor
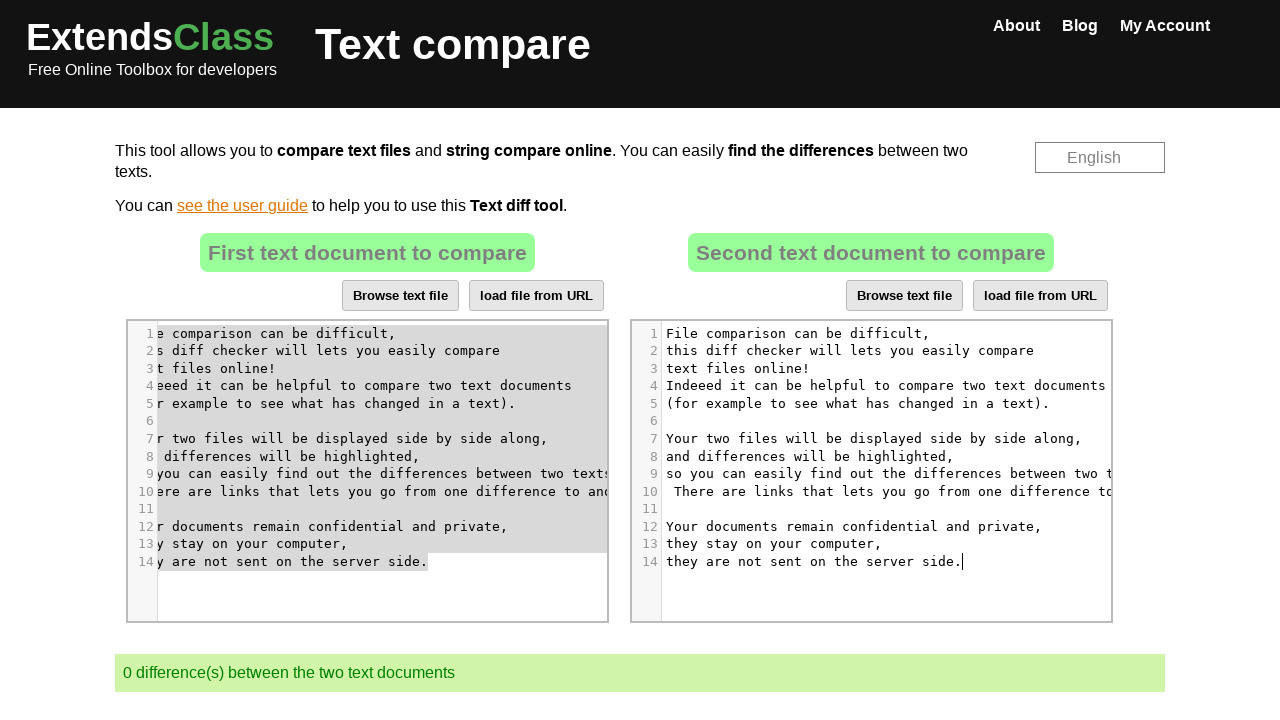

Waited 1 second to observe the paste operation result
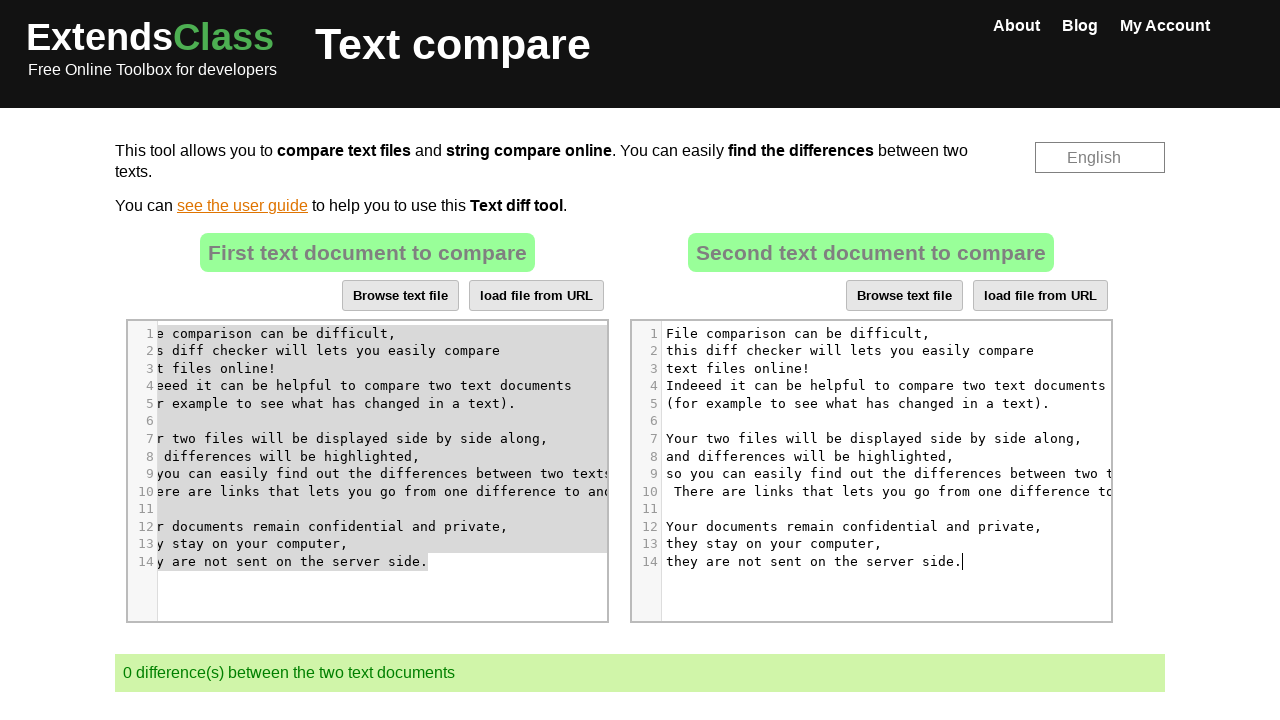

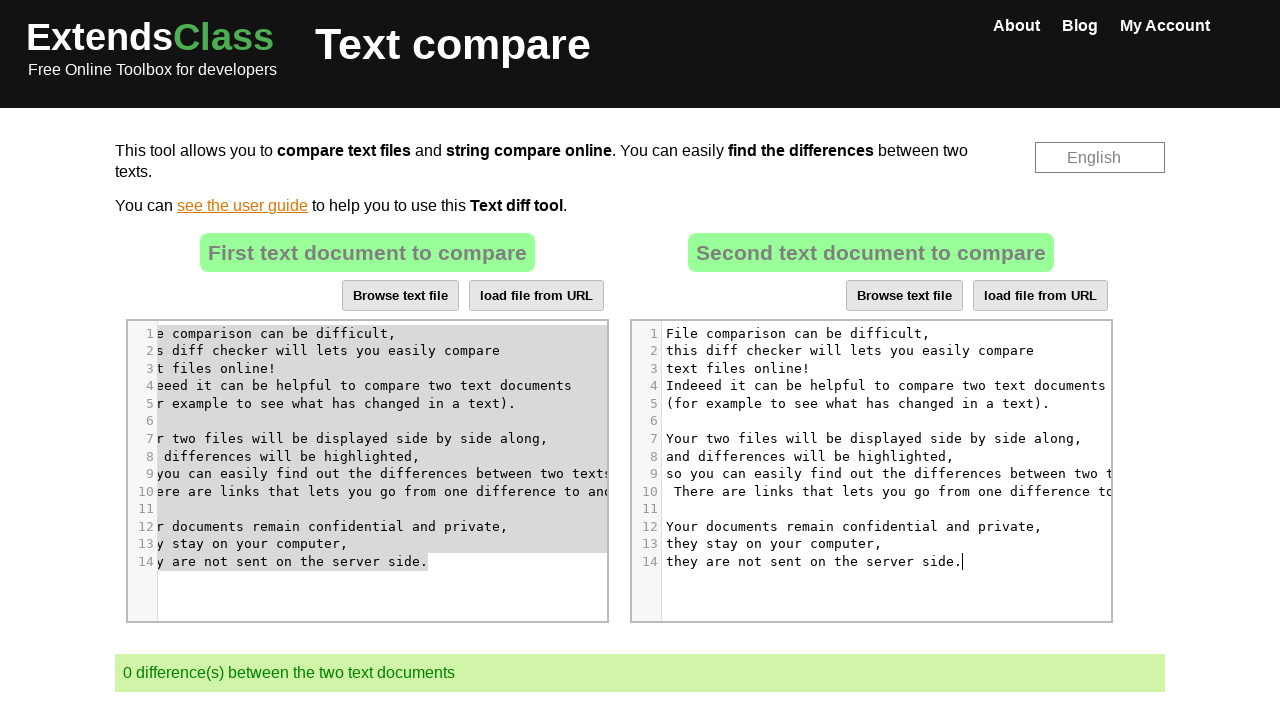